Tests keyboard input functionality on a demo page by typing text into an input element and verifying the typed text appears correctly, then types additional text with an Enter key press.

Starting URL: https://training-support.net/webelements/keyboard-events

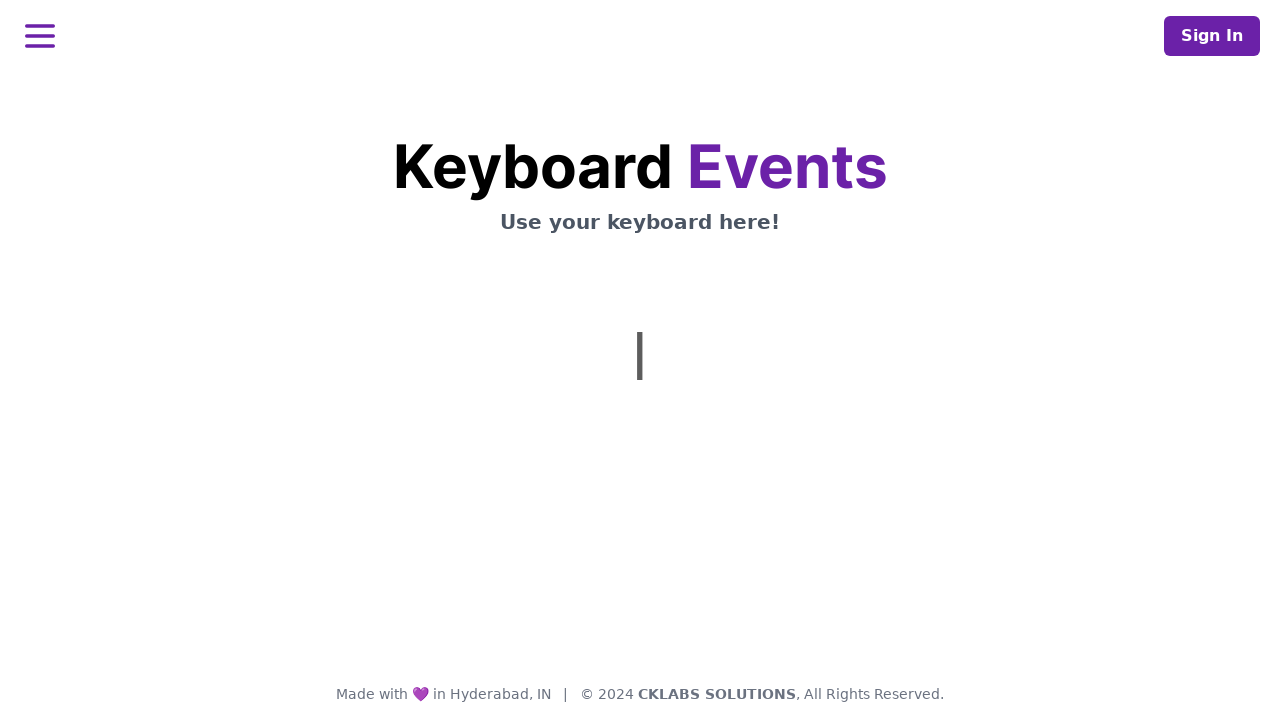

Located the input element using XPath
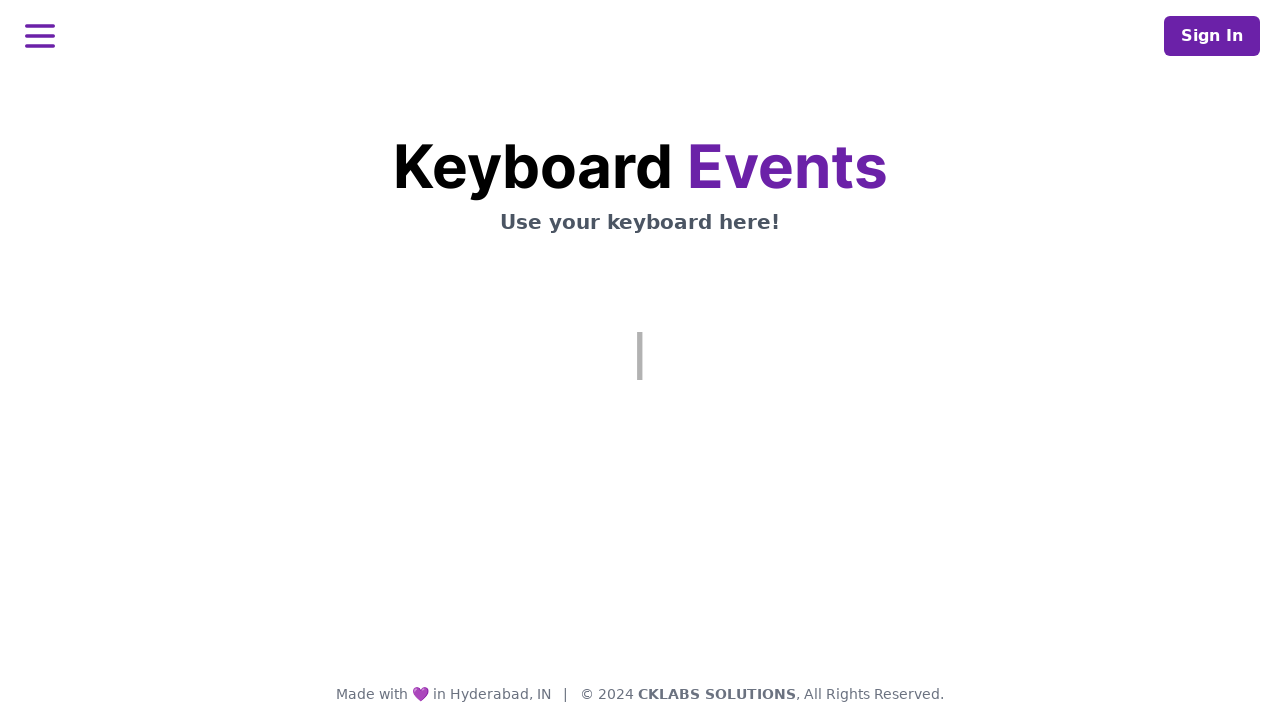

Typed 'This is sample text.' into the input element on xpath=/html/body/div/main/div/div/div/div/div[2]/h1/span
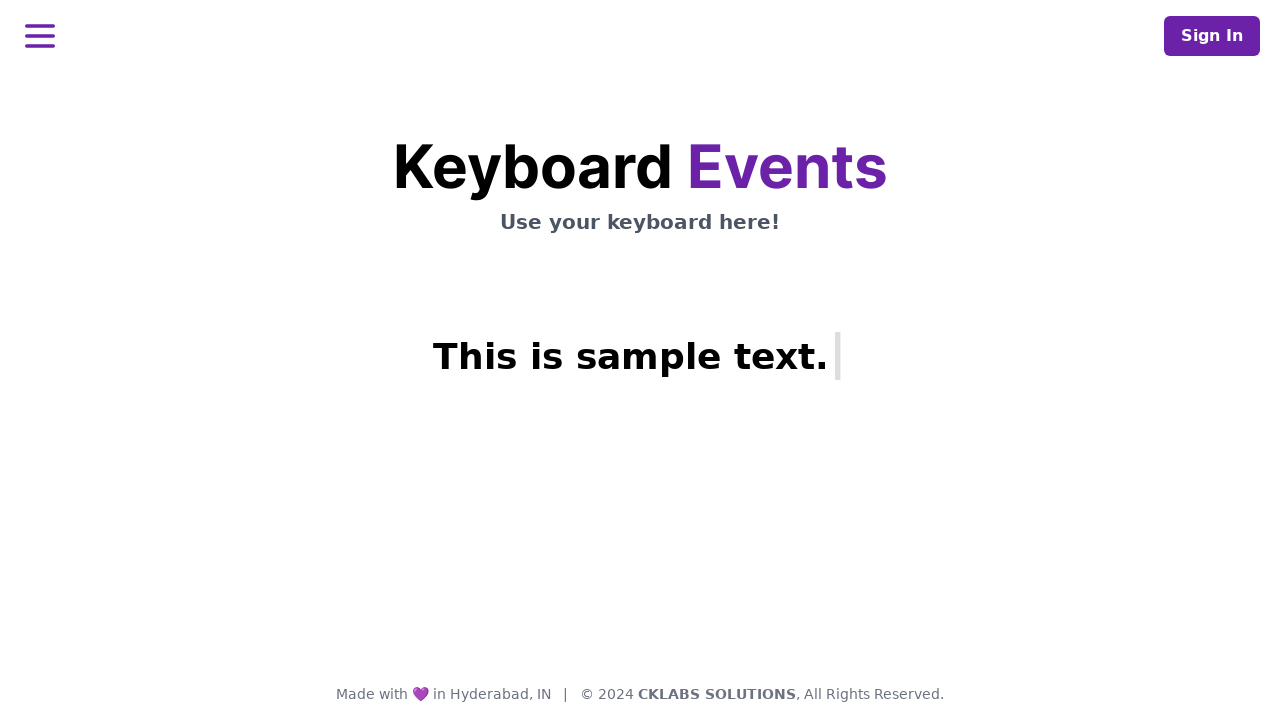

Waited 1 second for the result to display
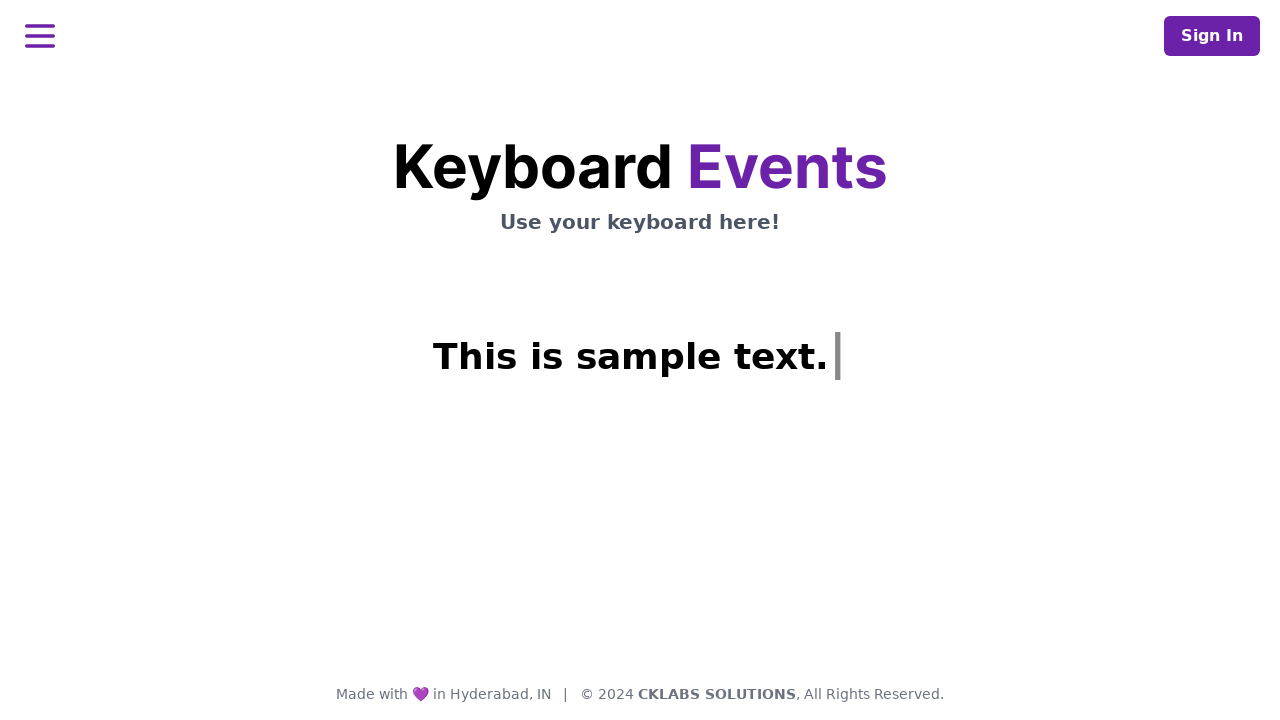

Retrieved result message: 
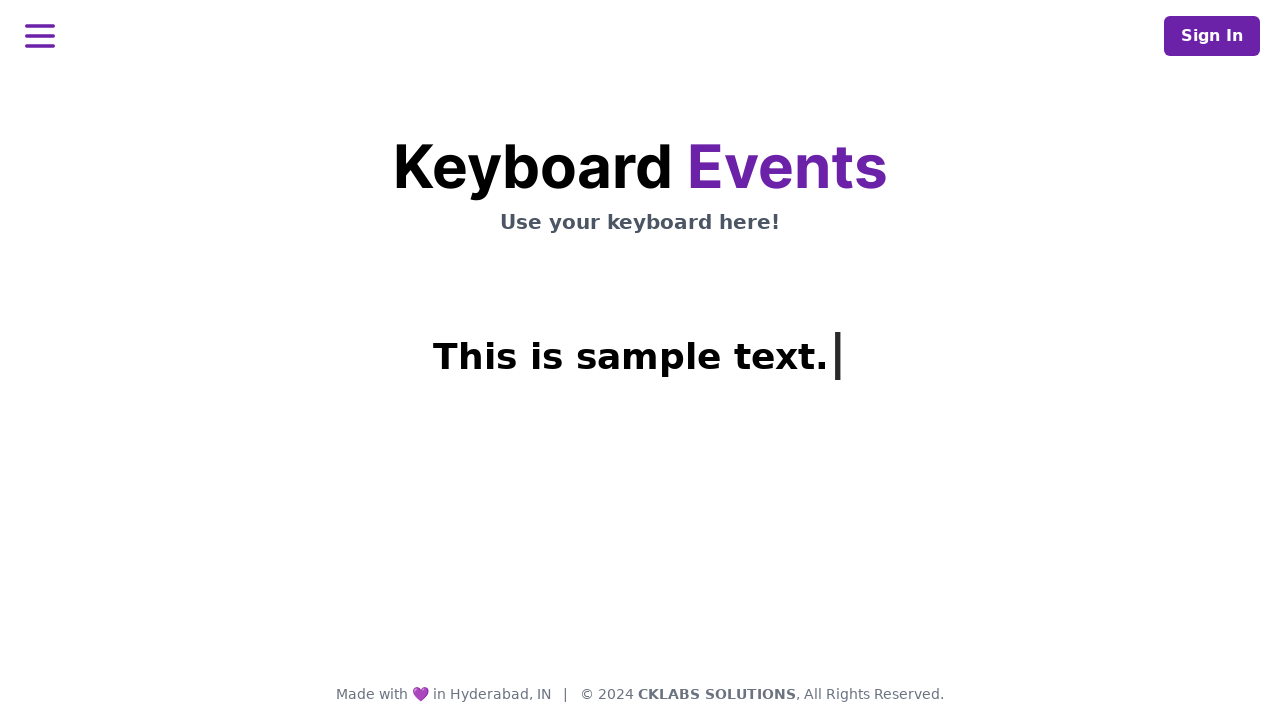

Typed 'This is coming from Selenium' using keyboard
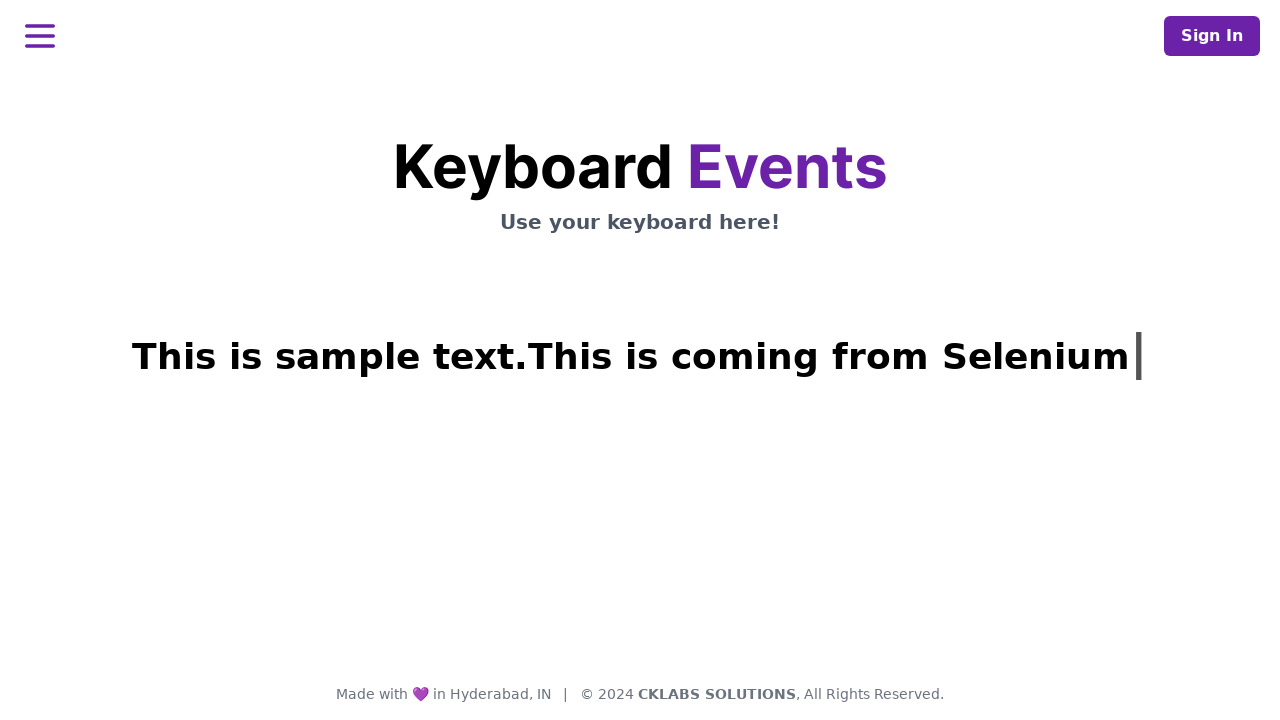

Pressed Enter key
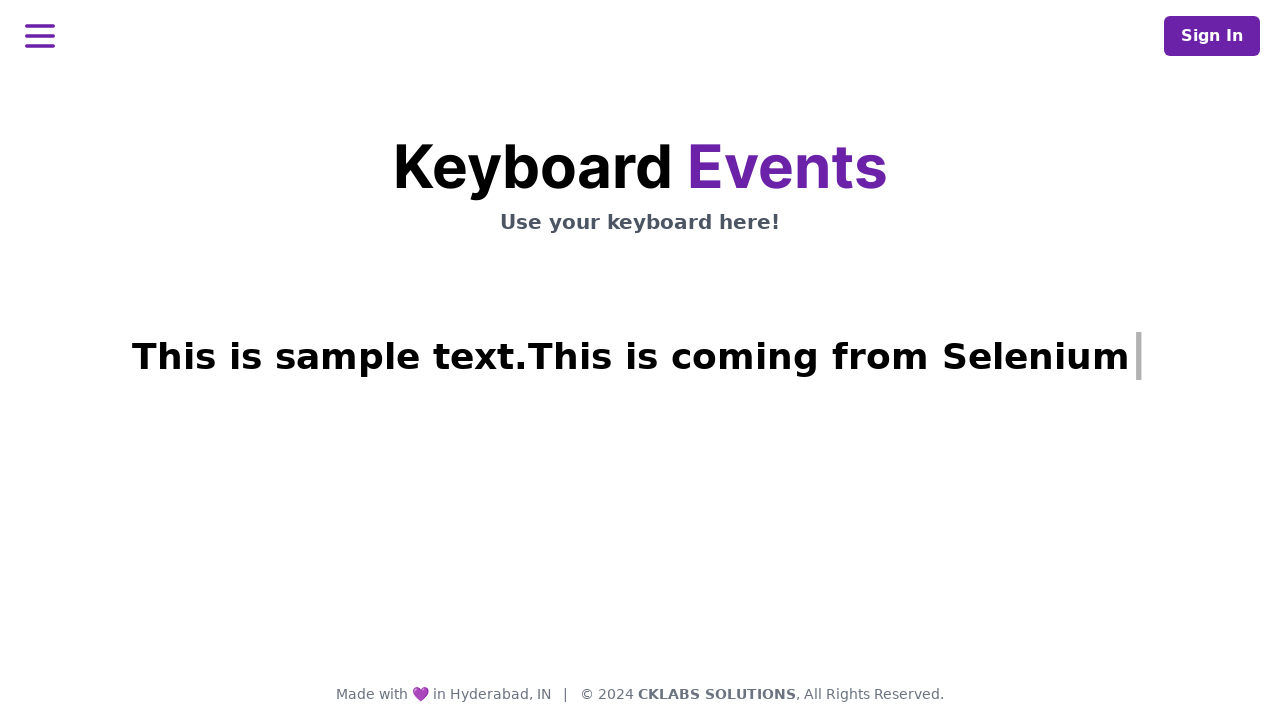

Retrieved page text: This is sample text.This is coming from Selenium|
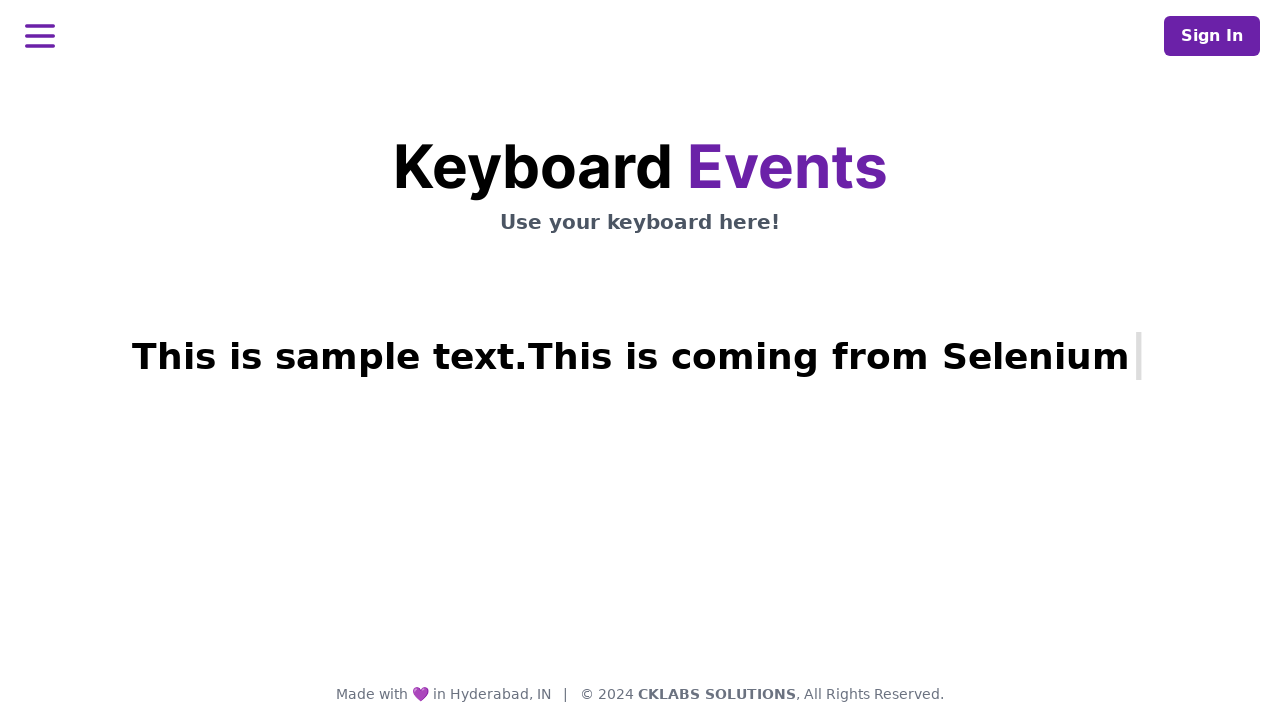

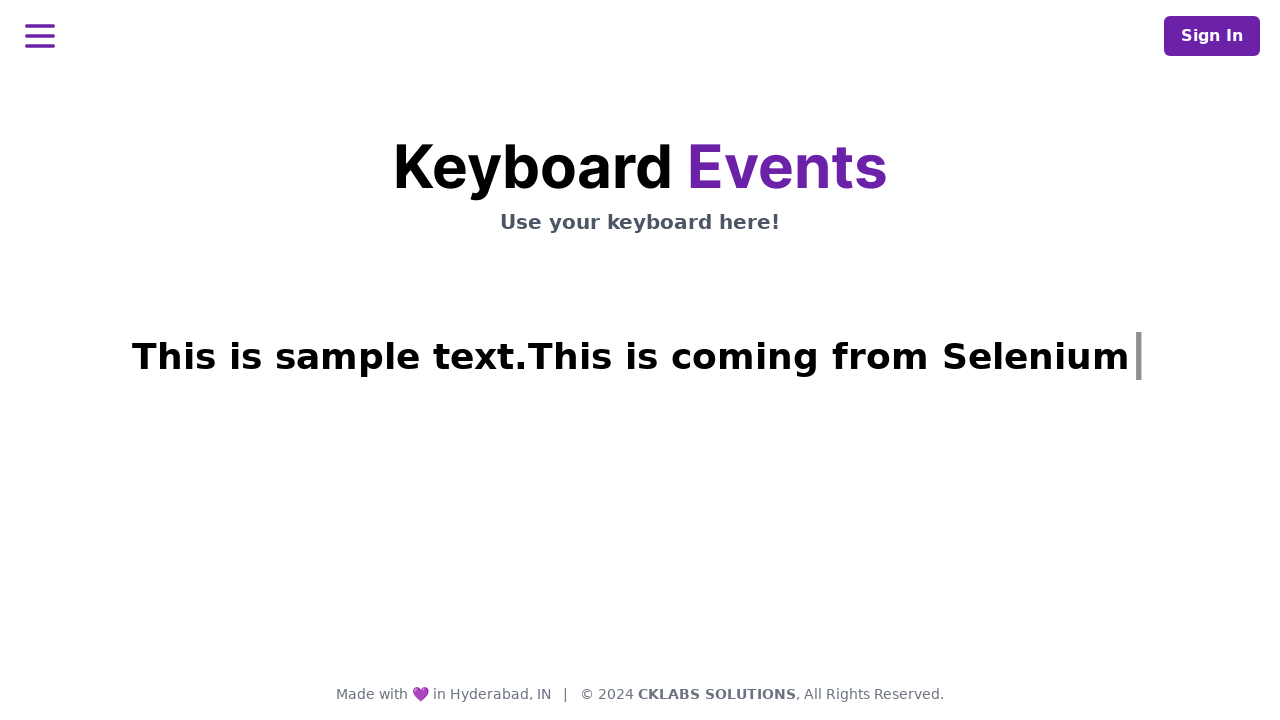